Opens the About Us modal and verifies that the video element is available

Starting URL: https://www.demoblaze.com/

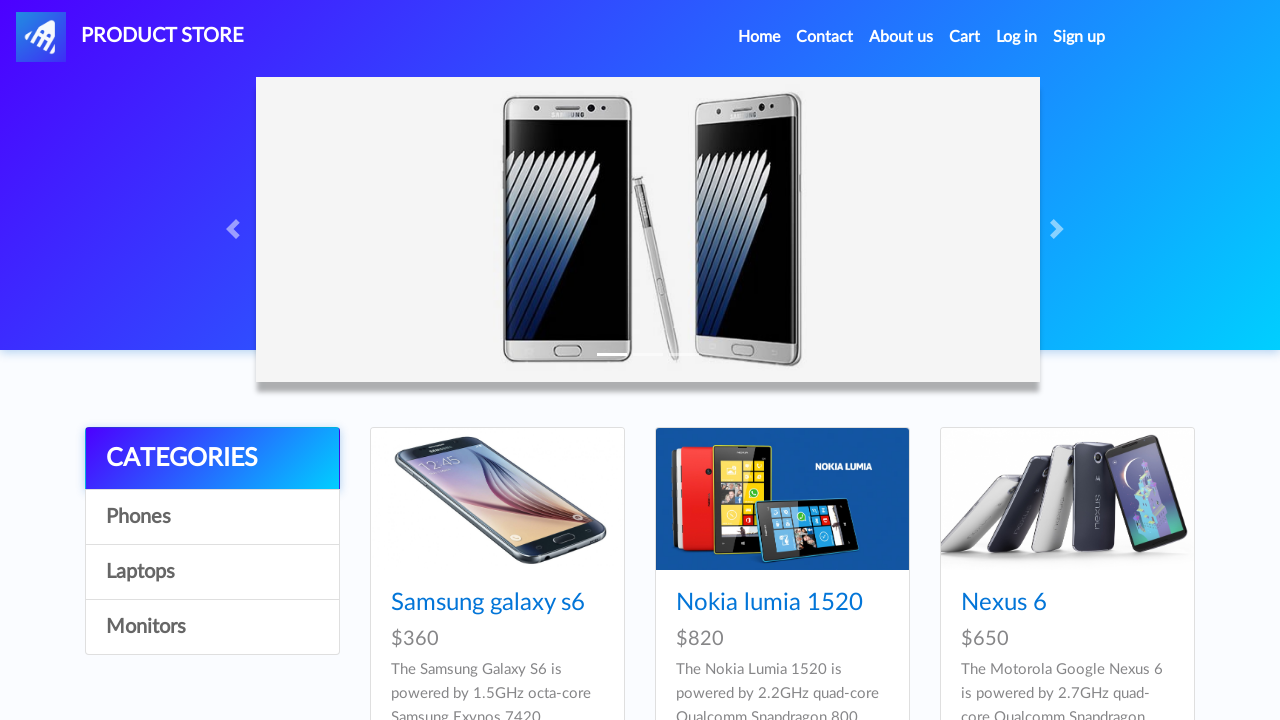

Clicked About Us link to open modal at (901, 37) on a[data-target='#videoModal']
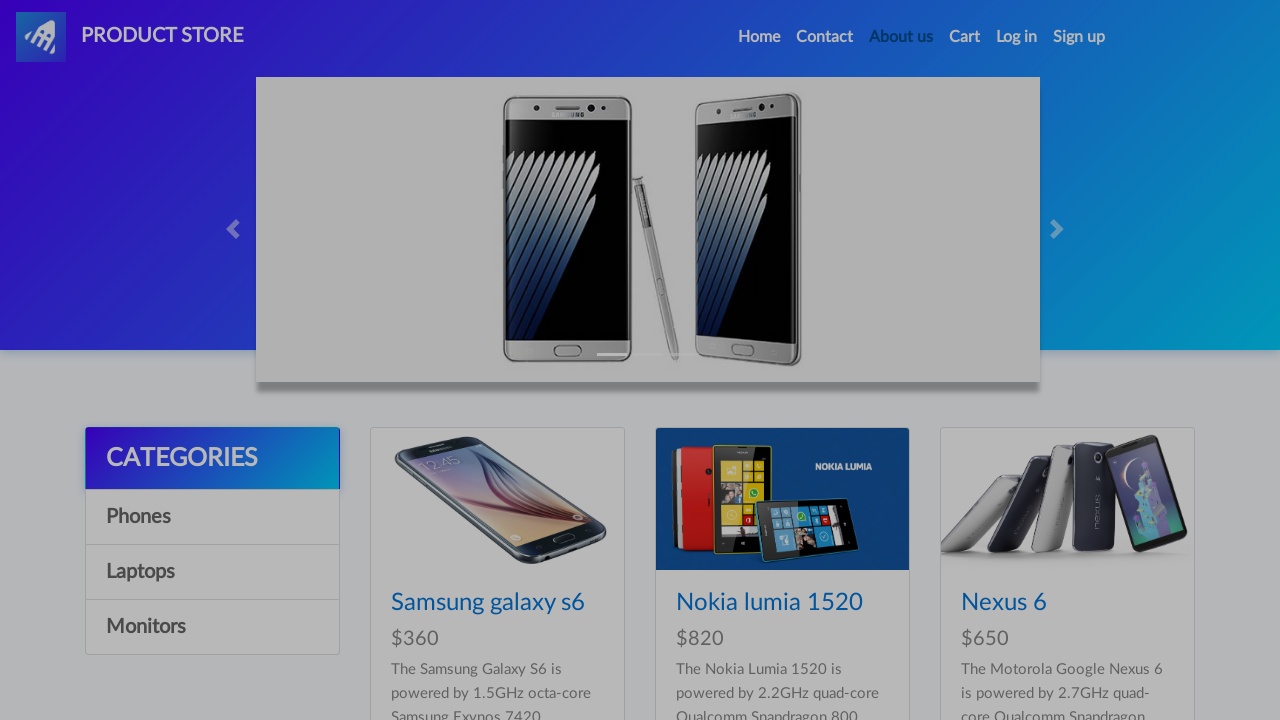

About Us modal became visible
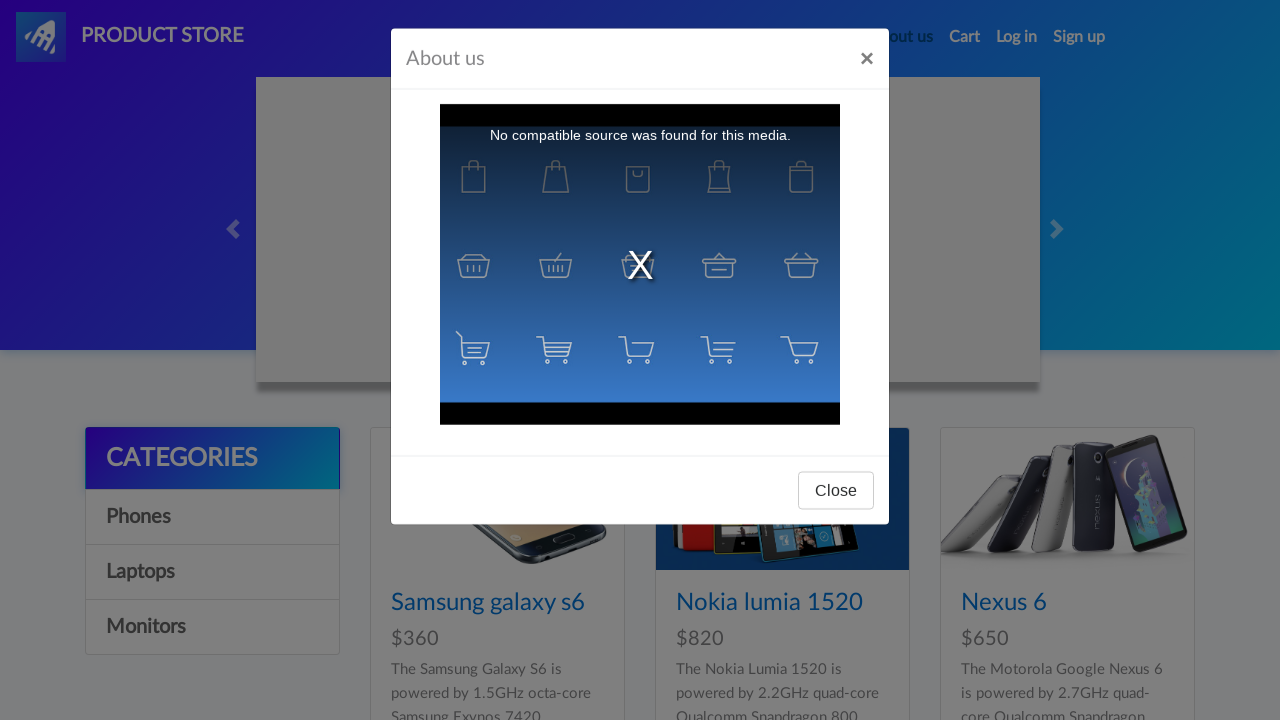

Video element is available in the modal
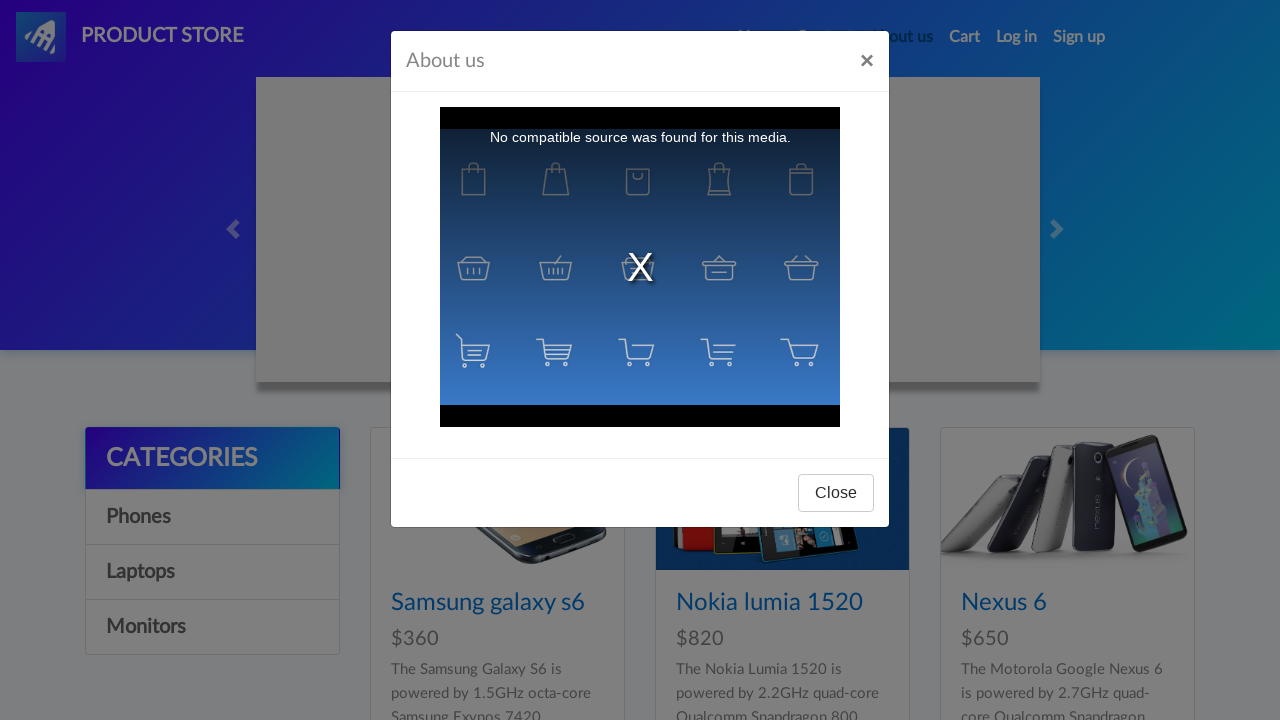

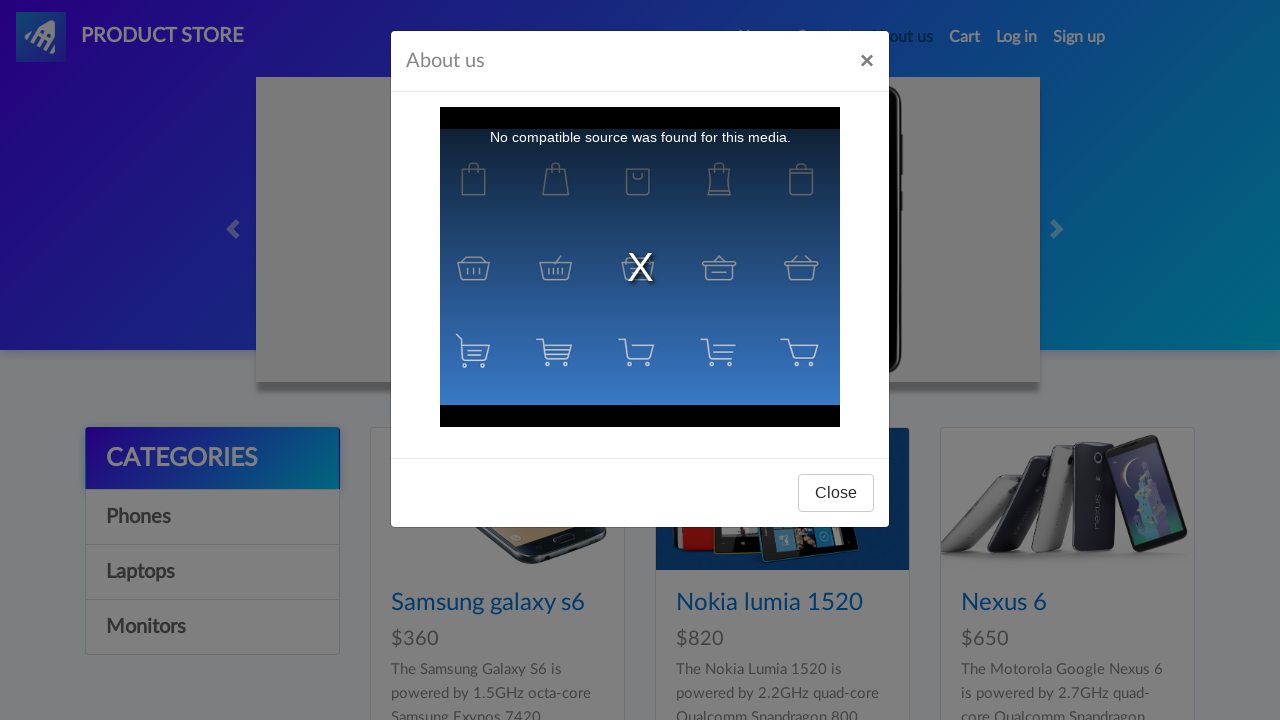